Navigates to Russian Central Bank daily exchange rates page and waits for EUR currency row to load

Starting URL: https://www.cbr.ru/currency_base/daily/

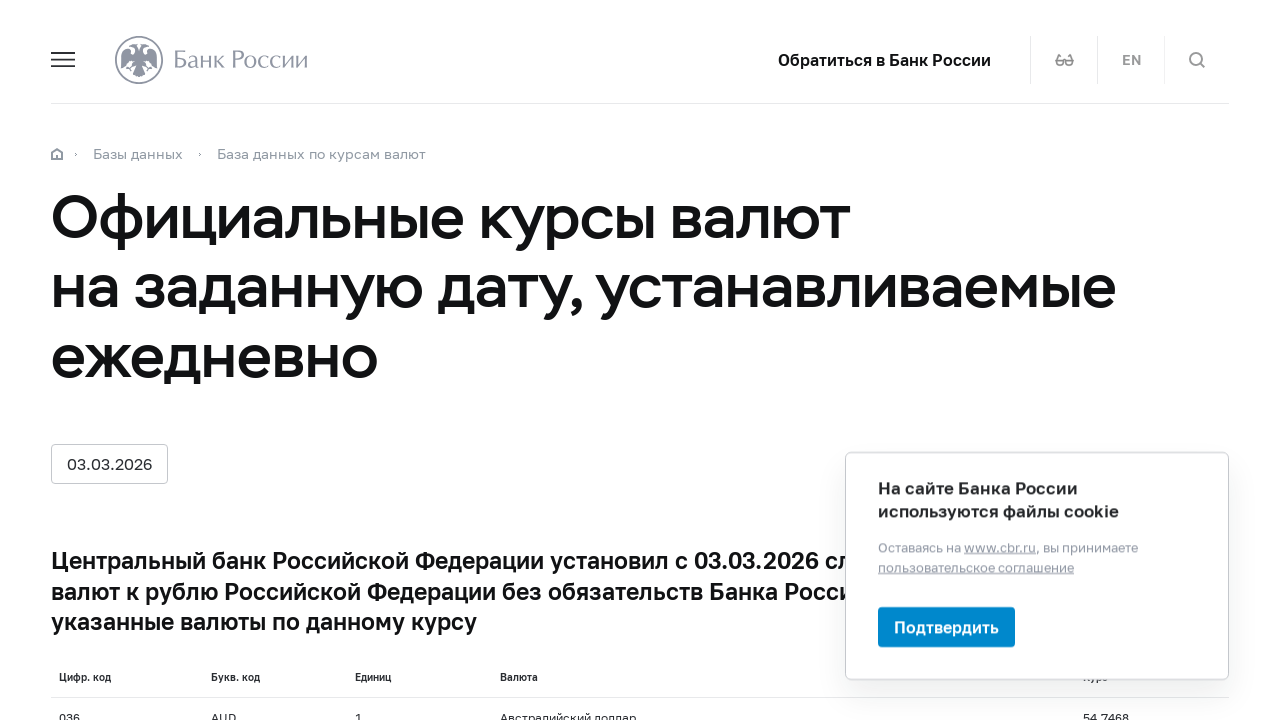

Navigated to Russian Central Bank daily exchange rates page
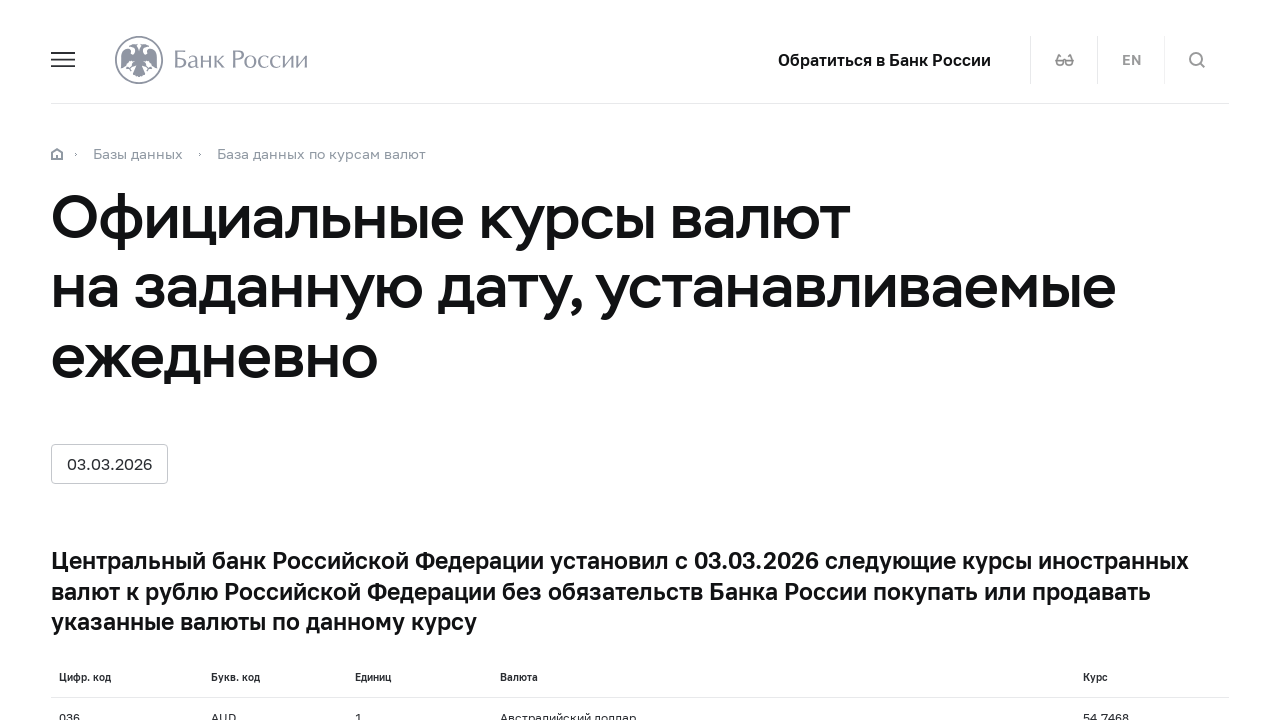

EUR currency row loaded in exchange rates table
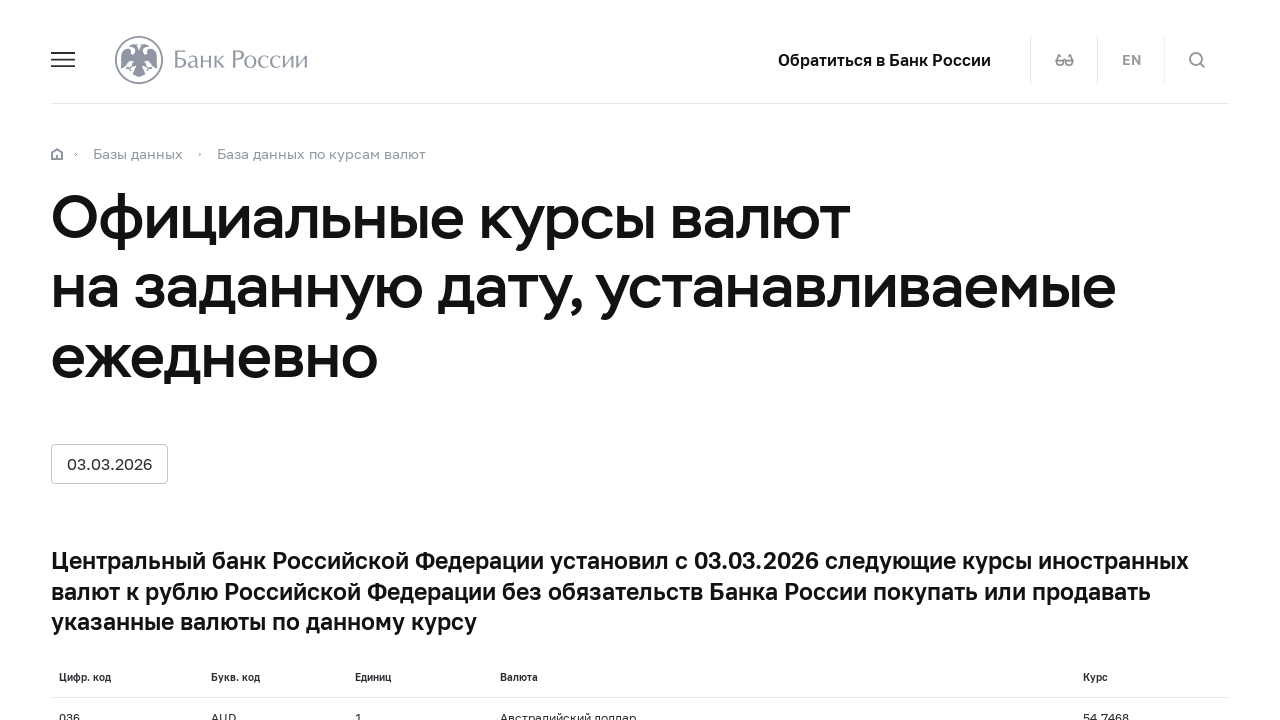

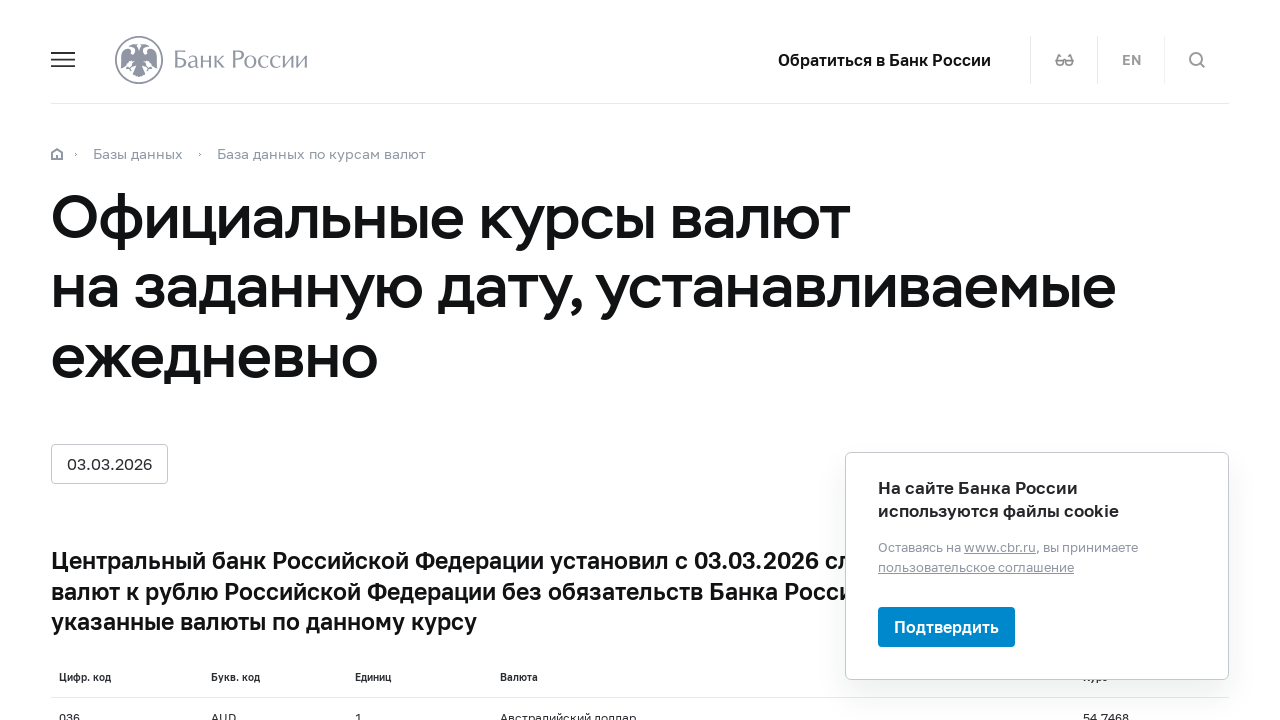